Tests accordion behavior with multiple rapid clicks across different items

Starting URL: http://www.kevinlamping.com/webdriverio-course-content/

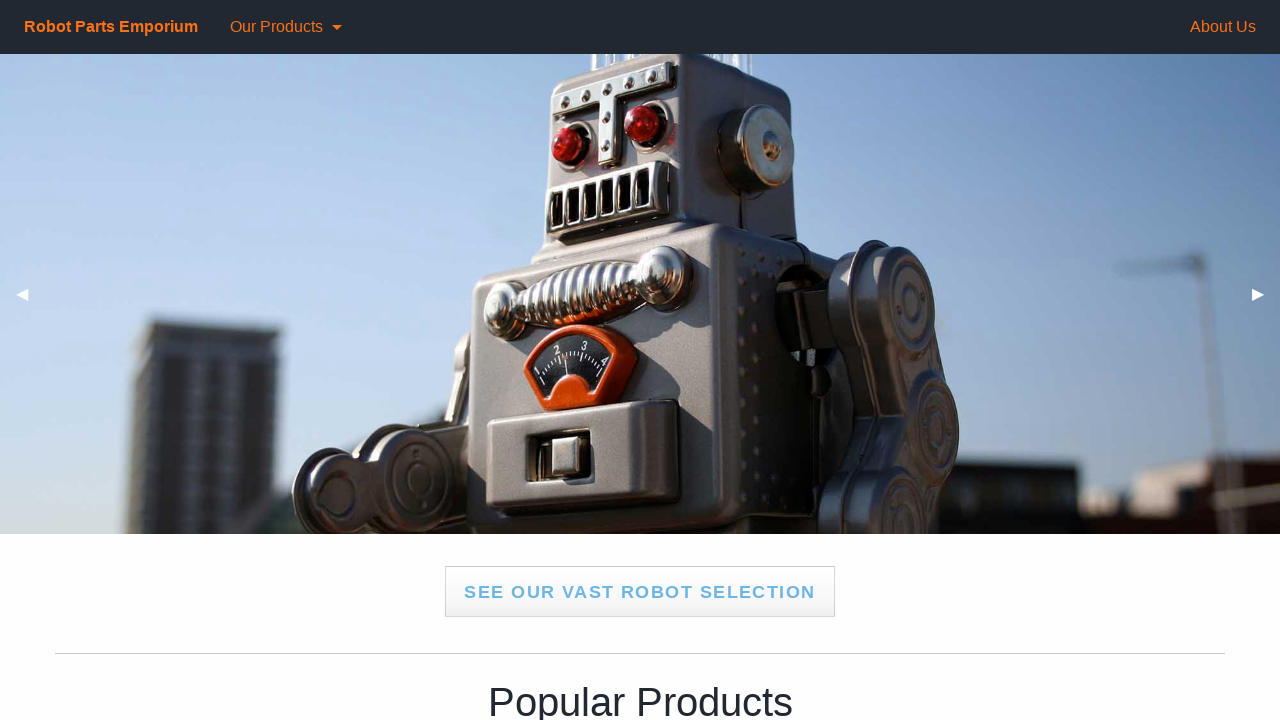

Clicked accordion item 1 in rapid succession (iteration 1/20) at (640, 360) on .accordion .accordion-item:nth-child(1) a
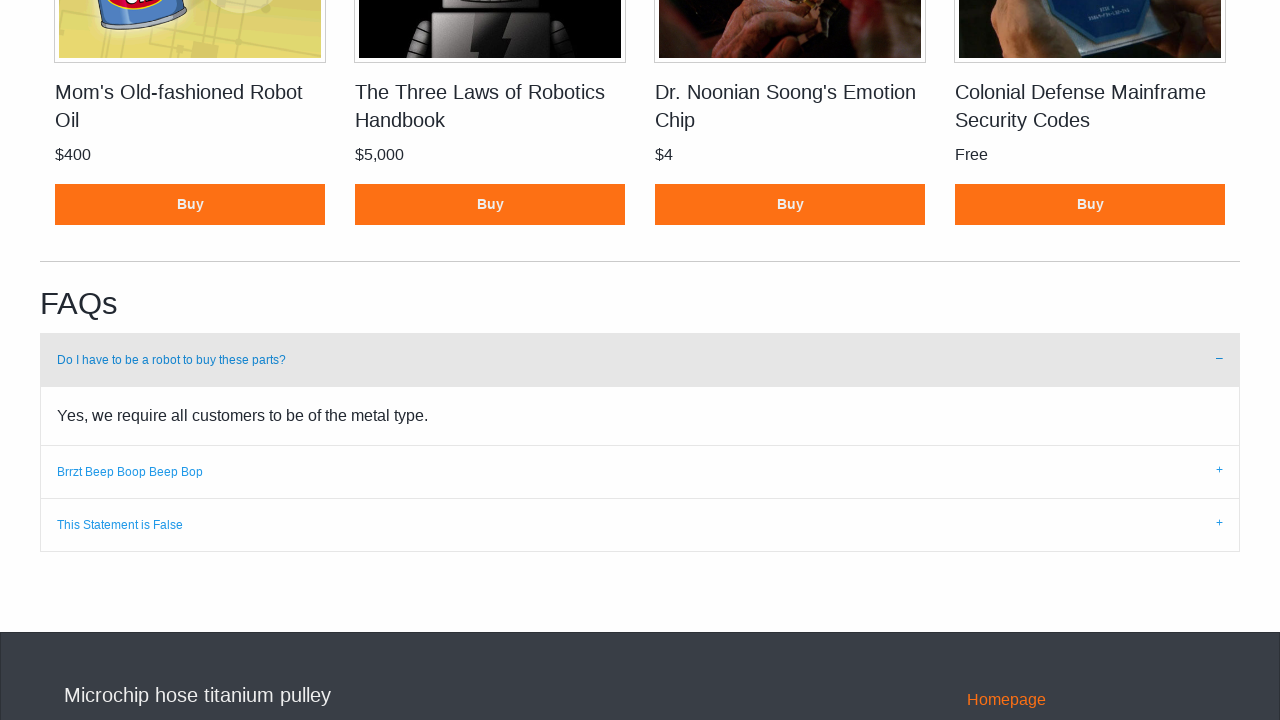

Clicked accordion item 2 in rapid succession (iteration 2/20) at (640, 472) on .accordion .accordion-item:nth-child(2) a
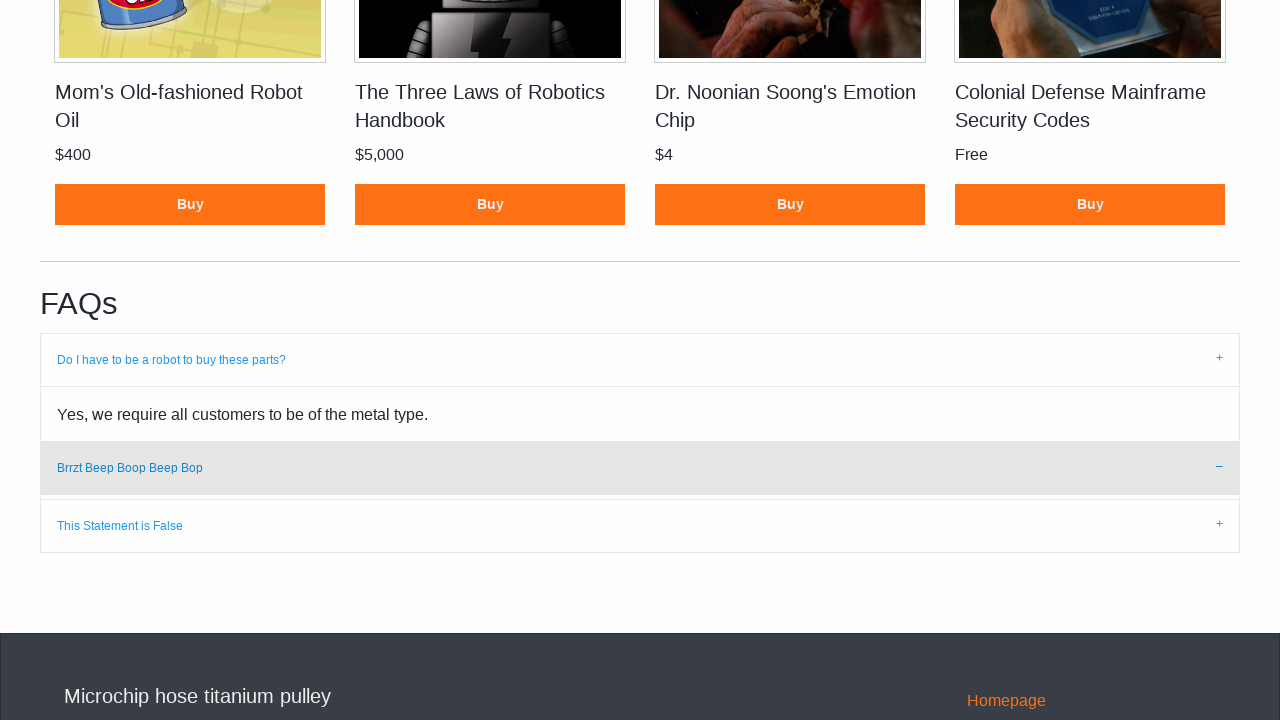

Clicked accordion item 3 in rapid succession (iteration 3/20) at (640, 259) on .accordion .accordion-item:nth-child(3) a
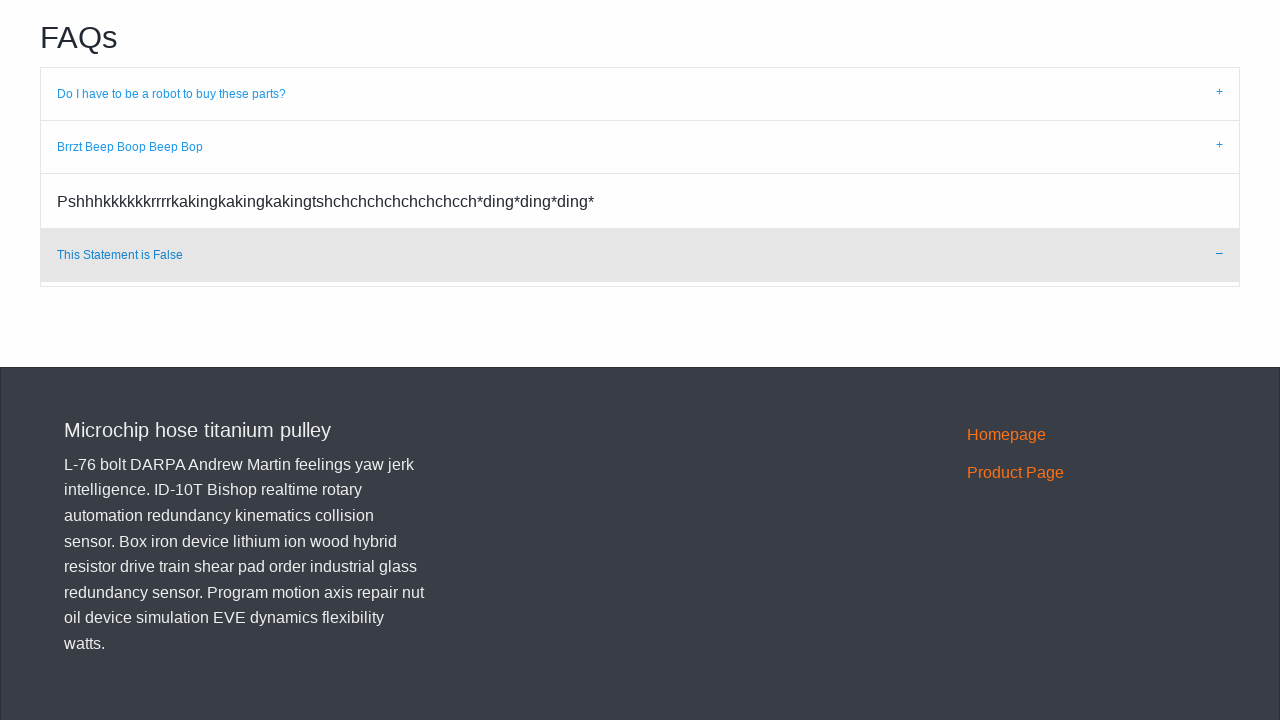

Clicked accordion item 1 in rapid succession (iteration 4/20) at (640, 94) on .accordion .accordion-item:nth-child(1) a
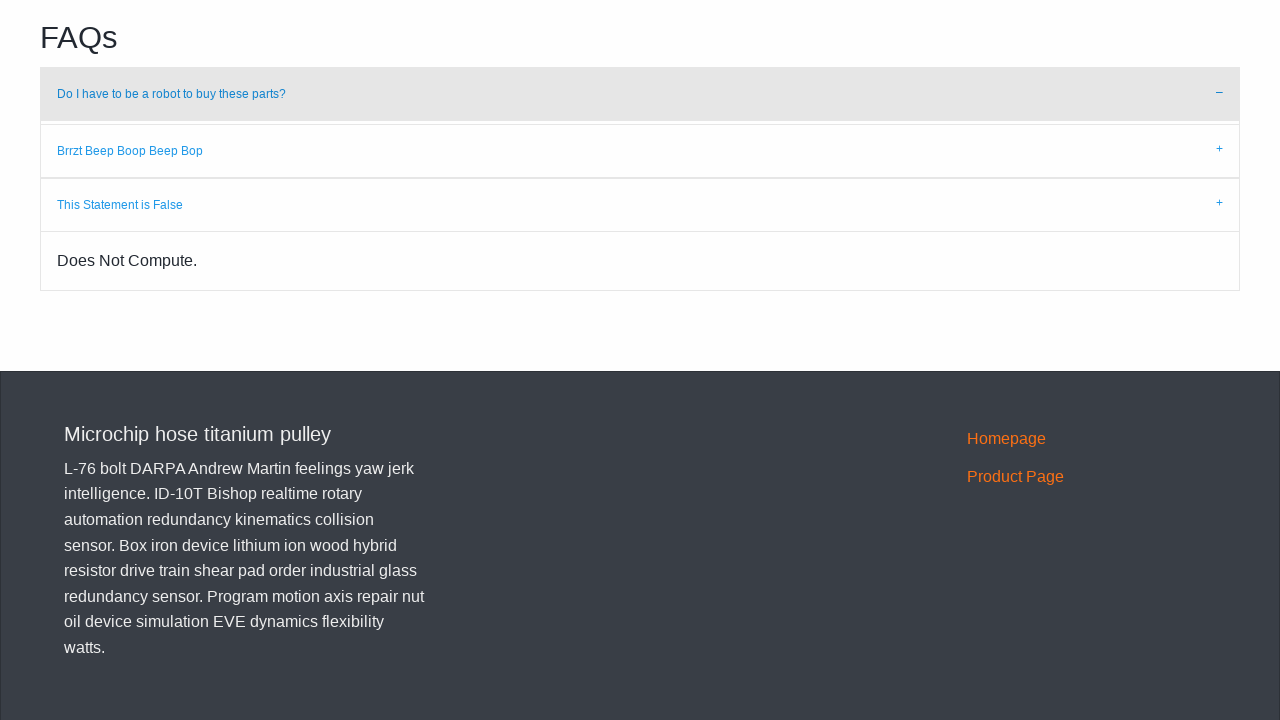

Clicked accordion item 2 in rapid succession (iteration 5/20) at (640, 360) on .accordion .accordion-item:nth-child(2) a
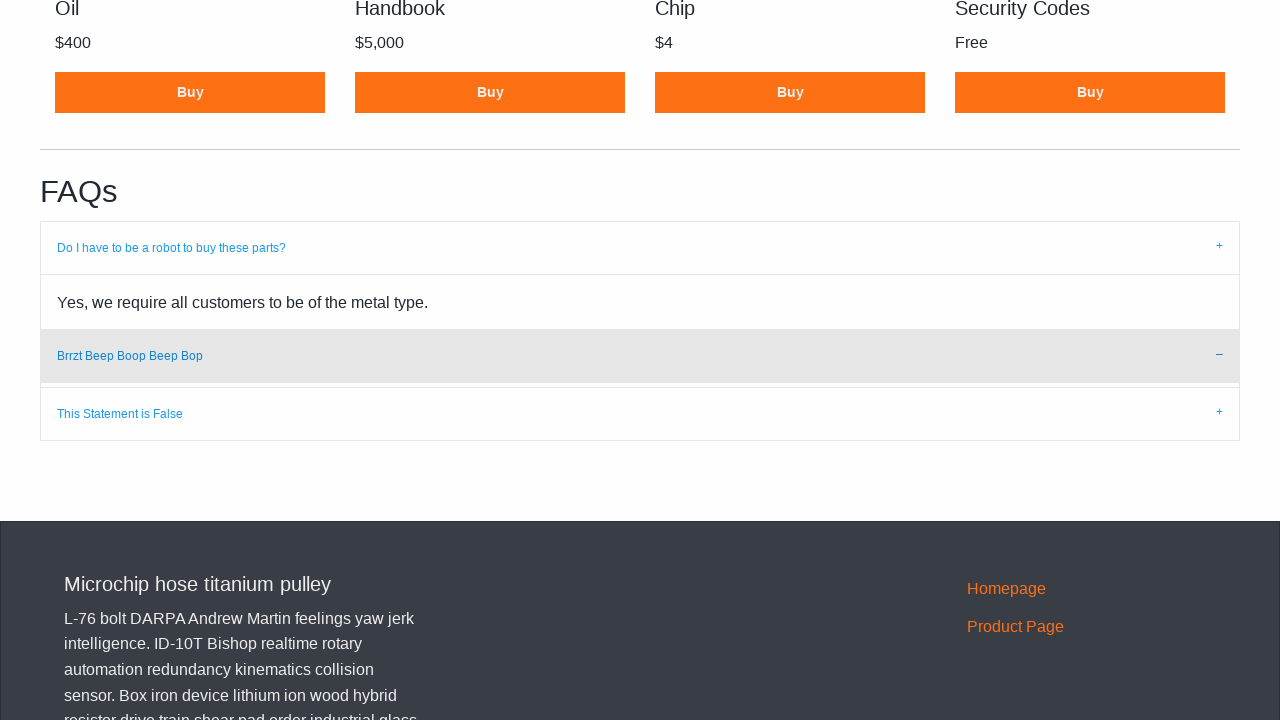

Clicked accordion item 3 in rapid succession (iteration 6/20) at (640, 360) on .accordion .accordion-item:nth-child(3) a
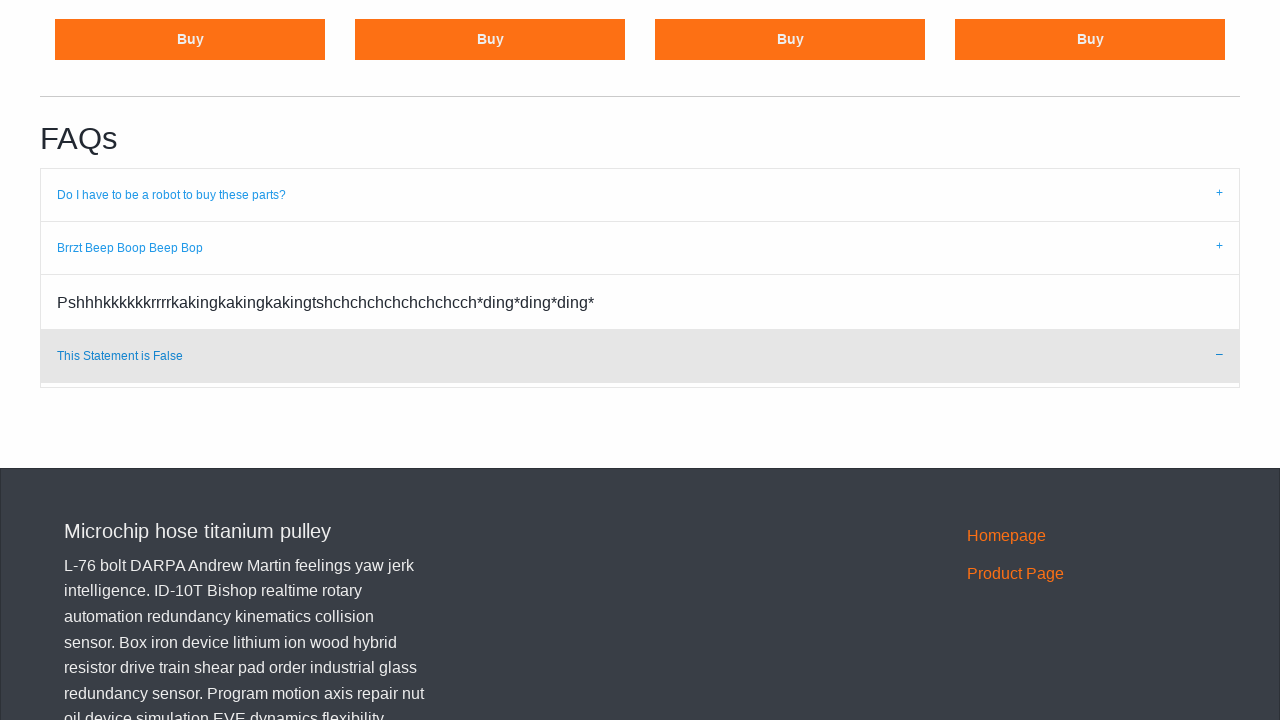

Clicked accordion item 1 in rapid succession (iteration 7/20) at (640, 195) on .accordion .accordion-item:nth-child(1) a
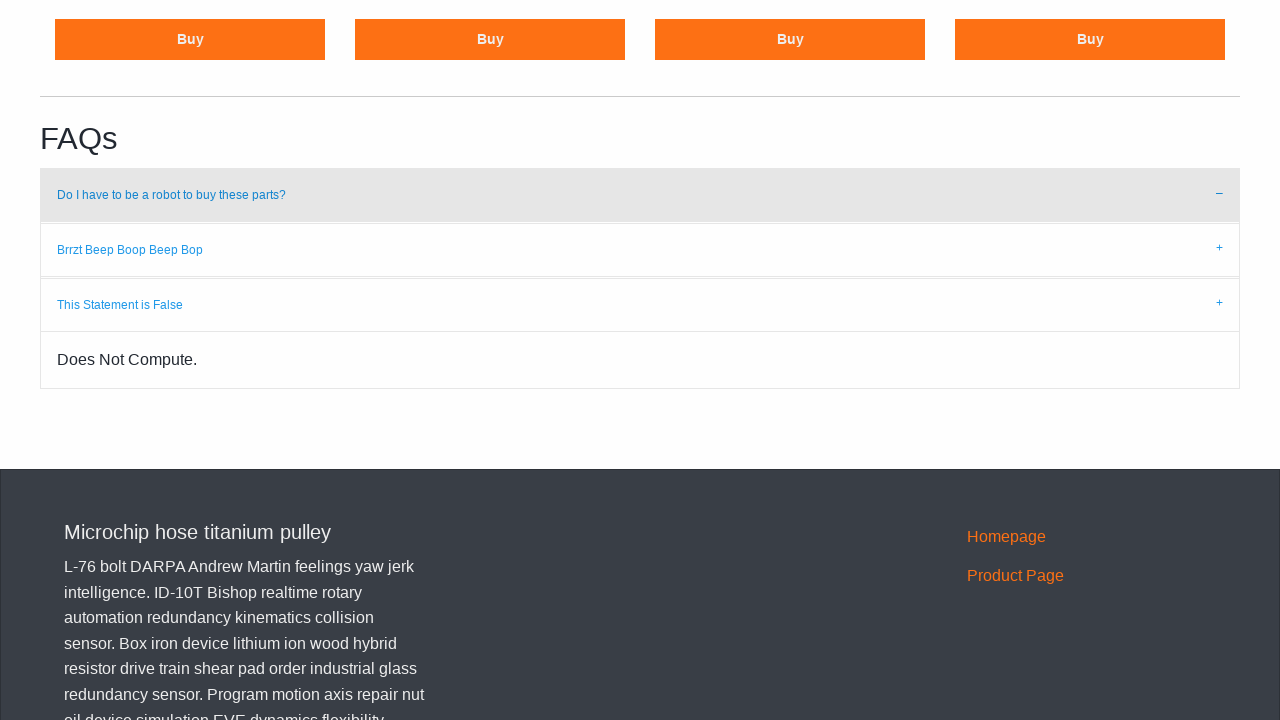

Clicked accordion item 2 in rapid succession (iteration 8/20) at (640, 360) on .accordion .accordion-item:nth-child(2) a
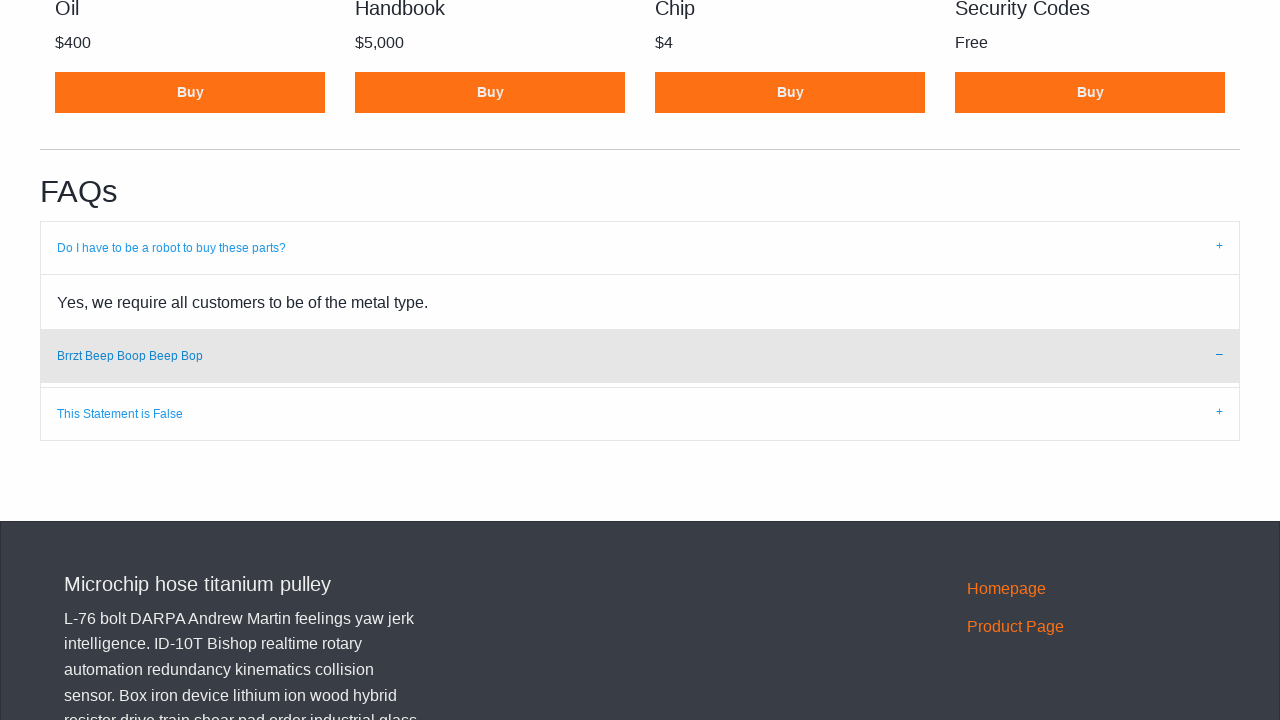

Clicked accordion item 3 in rapid succession (iteration 9/20) at (640, 360) on .accordion .accordion-item:nth-child(3) a
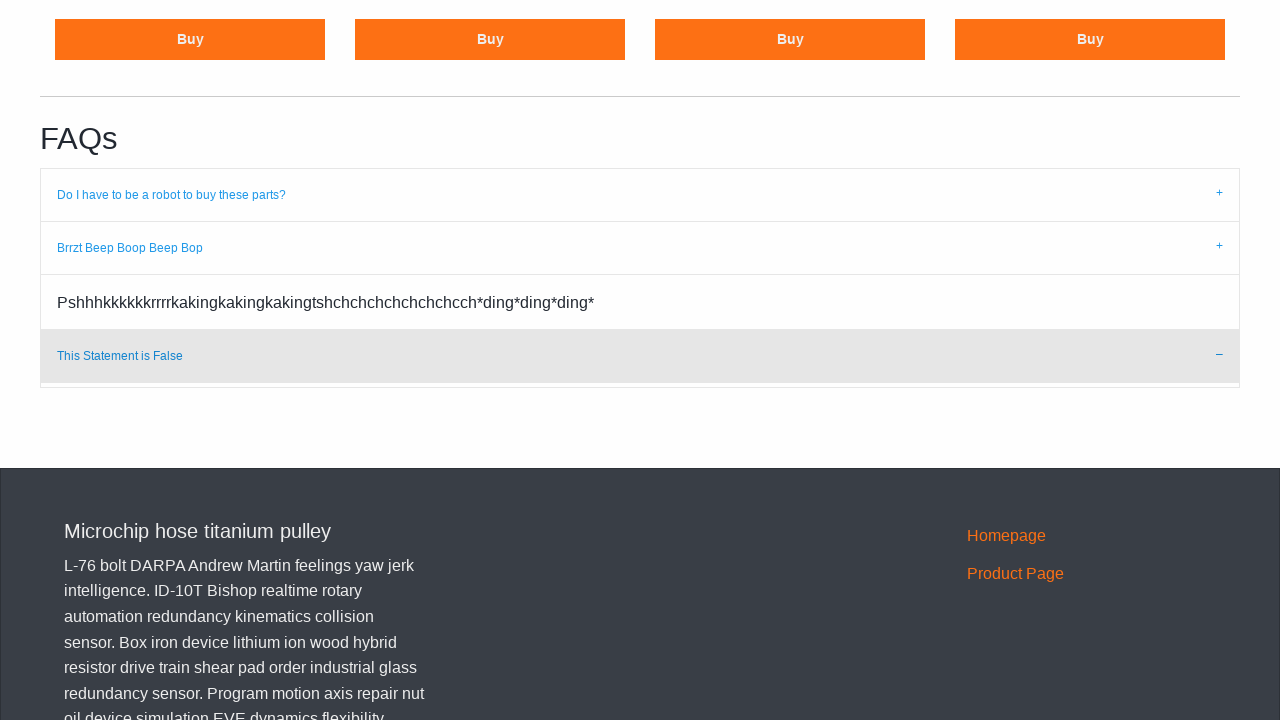

Clicked accordion item 1 in rapid succession (iteration 10/20) at (640, 195) on .accordion .accordion-item:nth-child(1) a
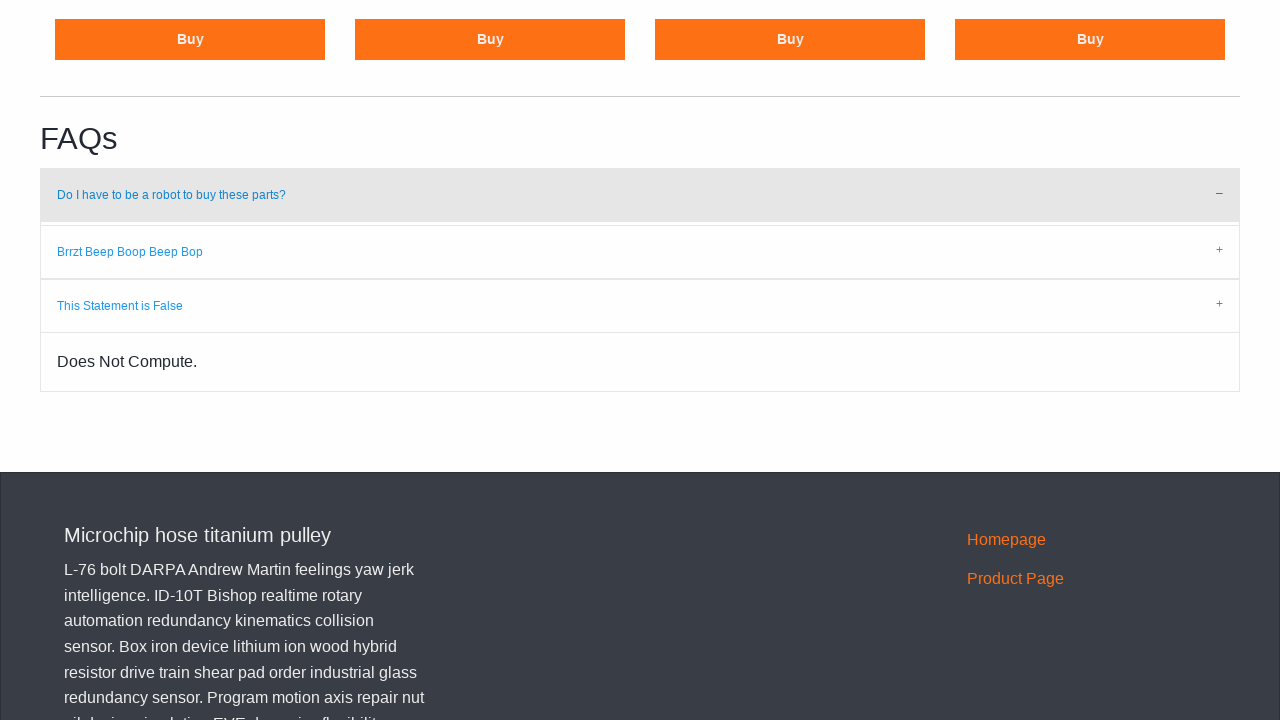

Clicked accordion item 2 in rapid succession (iteration 11/20) at (640, 360) on .accordion .accordion-item:nth-child(2) a
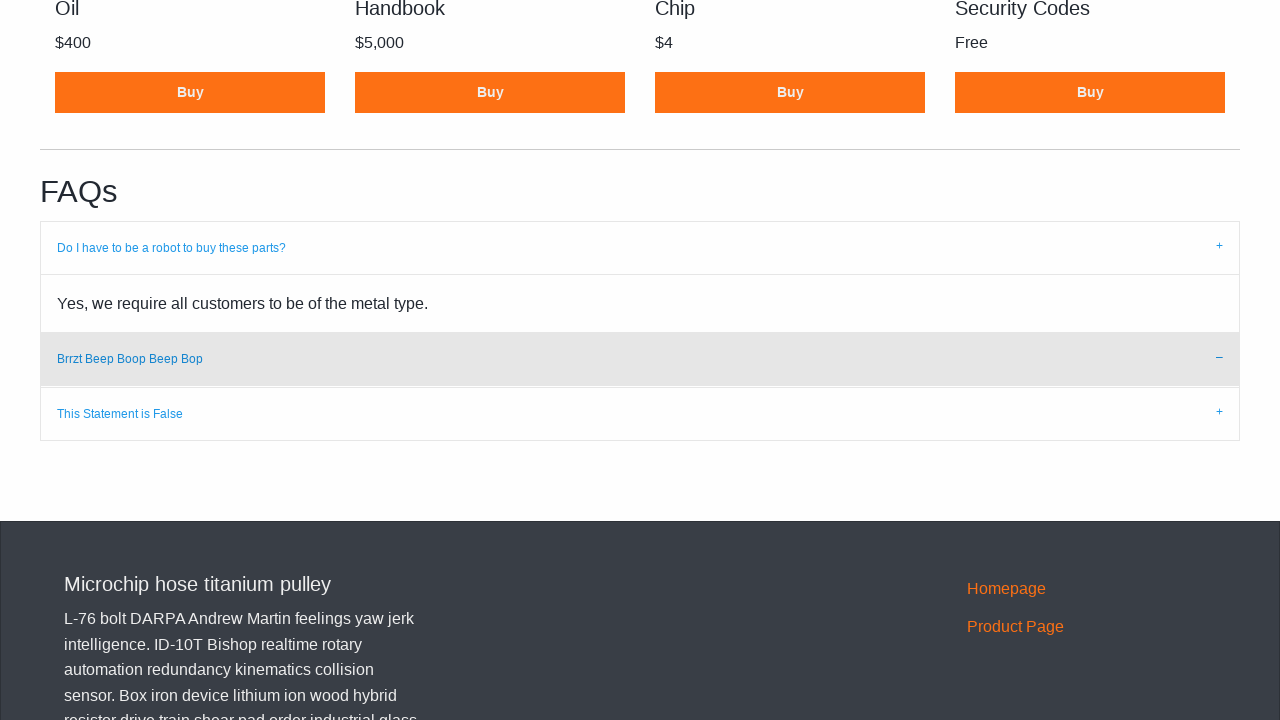

Clicked accordion item 3 in rapid succession (iteration 12/20) at (640, 259) on .accordion .accordion-item:nth-child(3) a
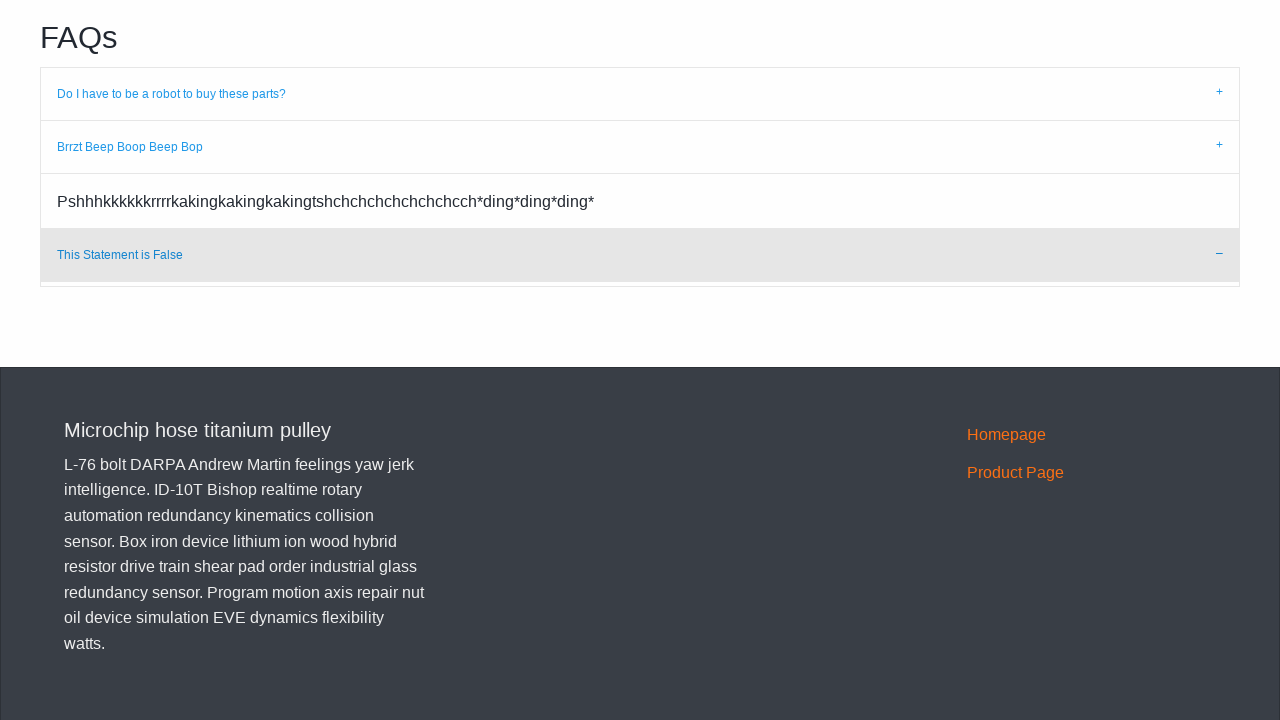

Clicked accordion item 1 in rapid succession (iteration 13/20) at (640, 94) on .accordion .accordion-item:nth-child(1) a
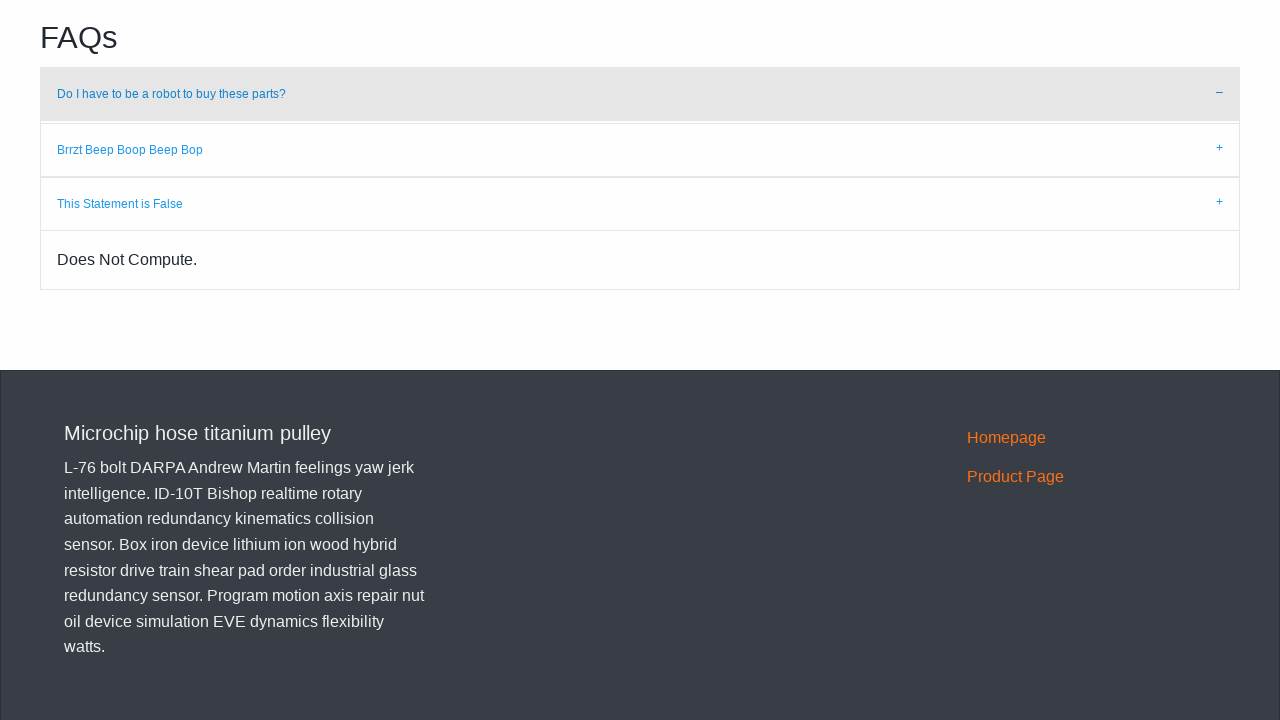

Clicked accordion item 2 in rapid succession (iteration 14/20) at (640, 360) on .accordion .accordion-item:nth-child(2) a
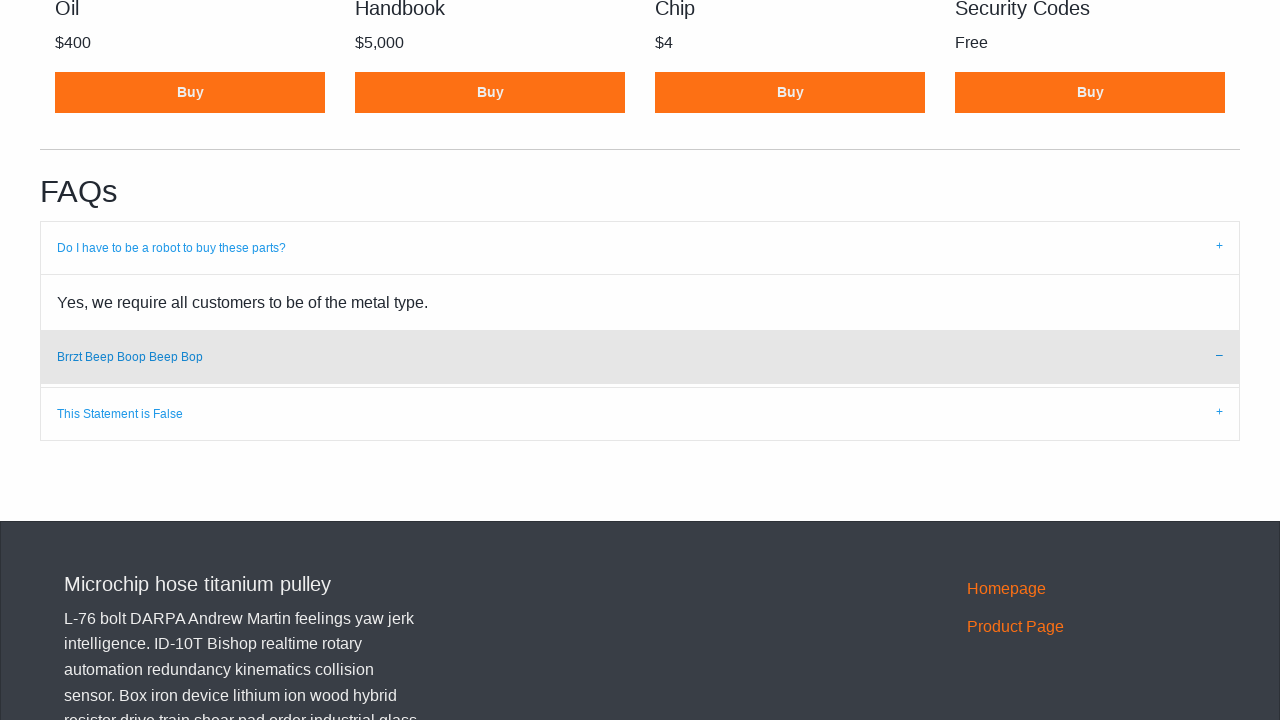

Clicked accordion item 3 in rapid succession (iteration 15/20) at (640, 694) on .accordion .accordion-item:nth-child(3) a
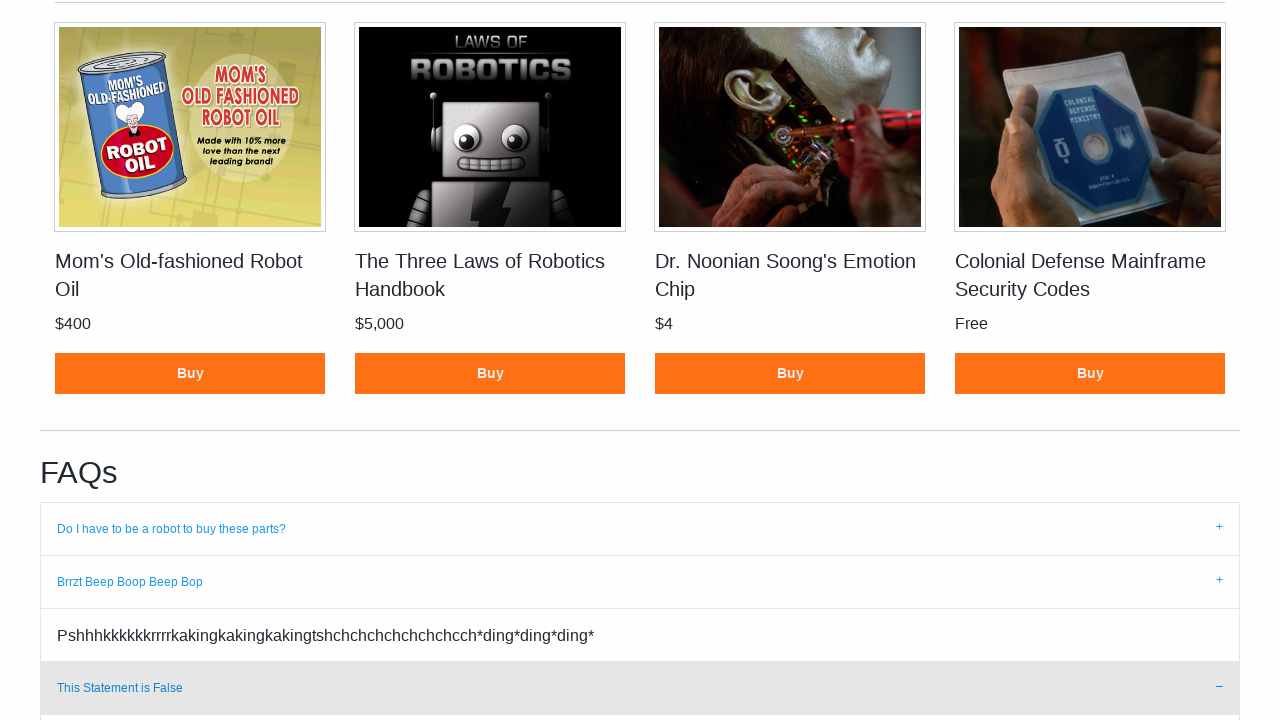

Clicked accordion item 1 in rapid succession (iteration 16/20) at (640, 529) on .accordion .accordion-item:nth-child(1) a
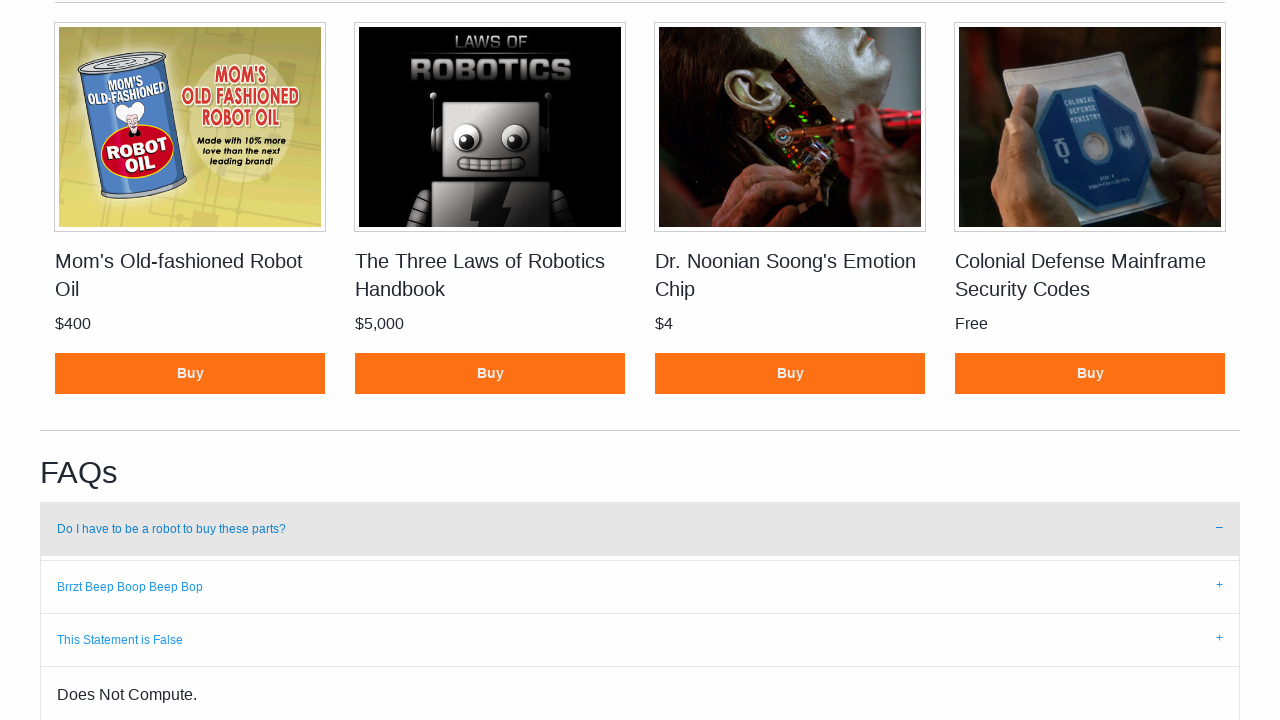

Clicked accordion item 2 in rapid succession (iteration 17/20) at (640, 360) on .accordion .accordion-item:nth-child(2) a
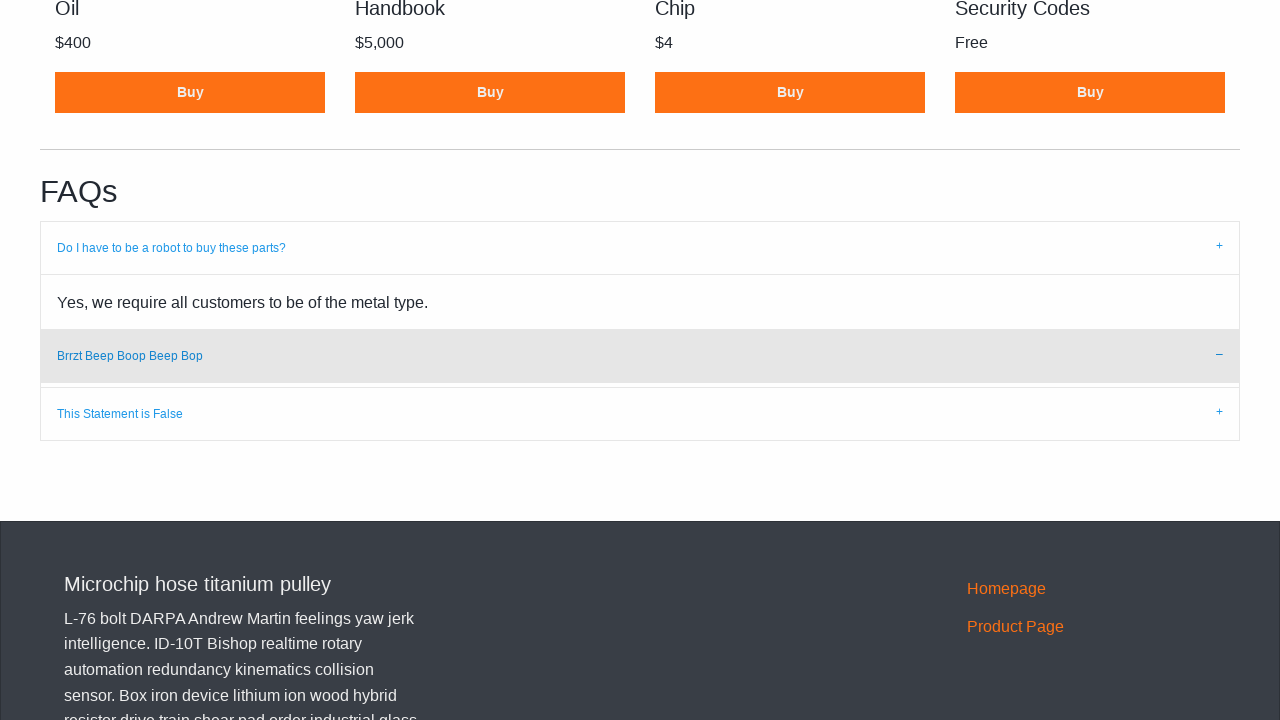

Clicked accordion item 3 in rapid succession (iteration 18/20) at (640, 360) on .accordion .accordion-item:nth-child(3) a
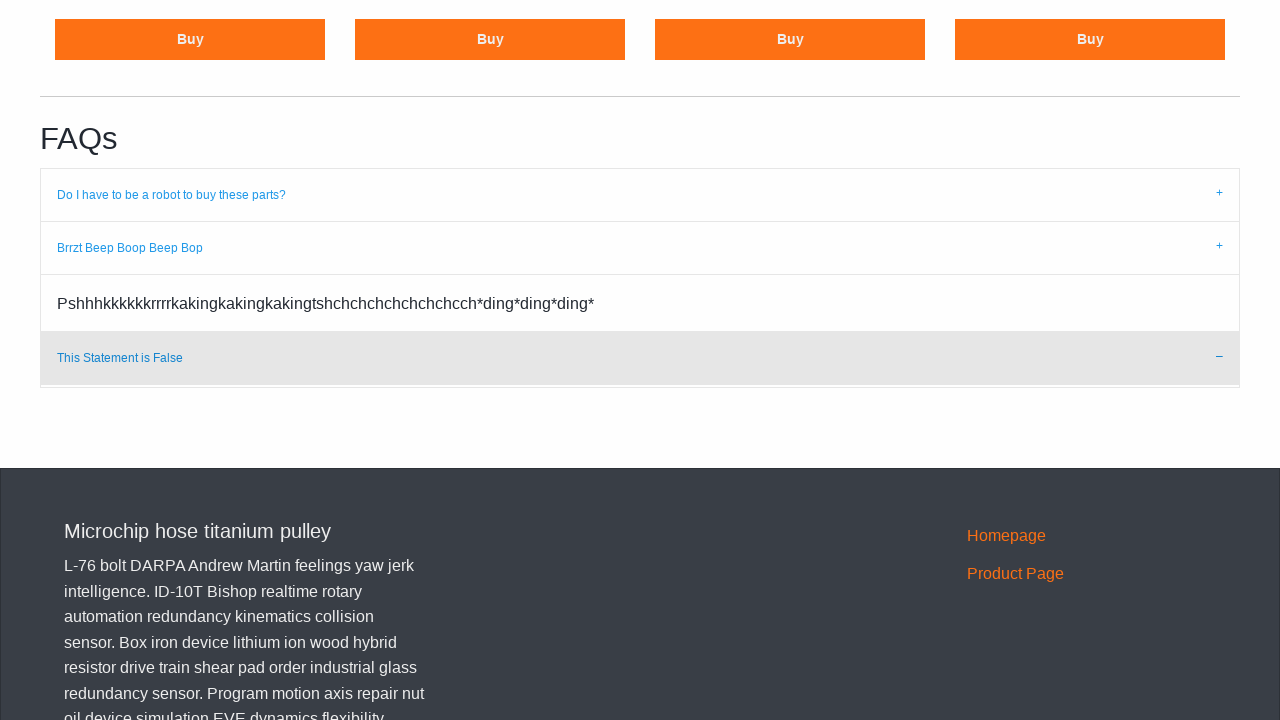

Clicked accordion item 1 in rapid succession (iteration 19/20) at (640, 195) on .accordion .accordion-item:nth-child(1) a
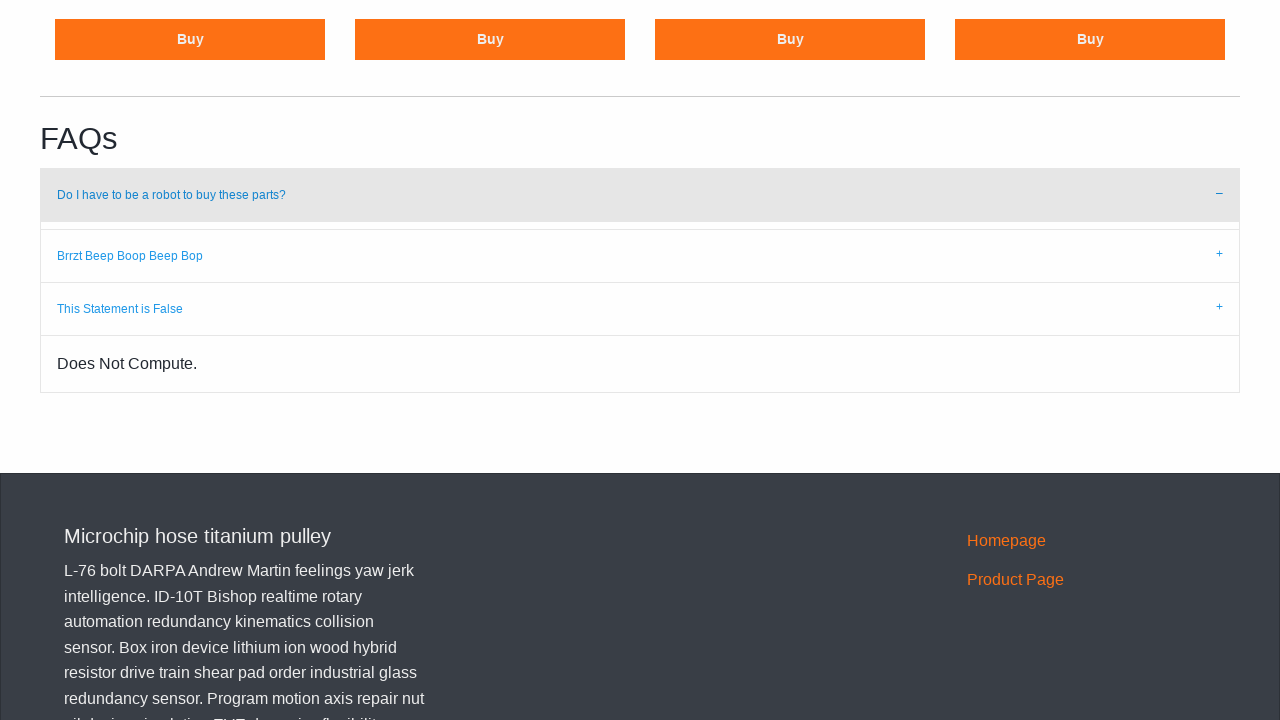

Clicked accordion item 2 in rapid succession (iteration 20/20) at (640, 301) on .accordion .accordion-item:nth-child(2) a
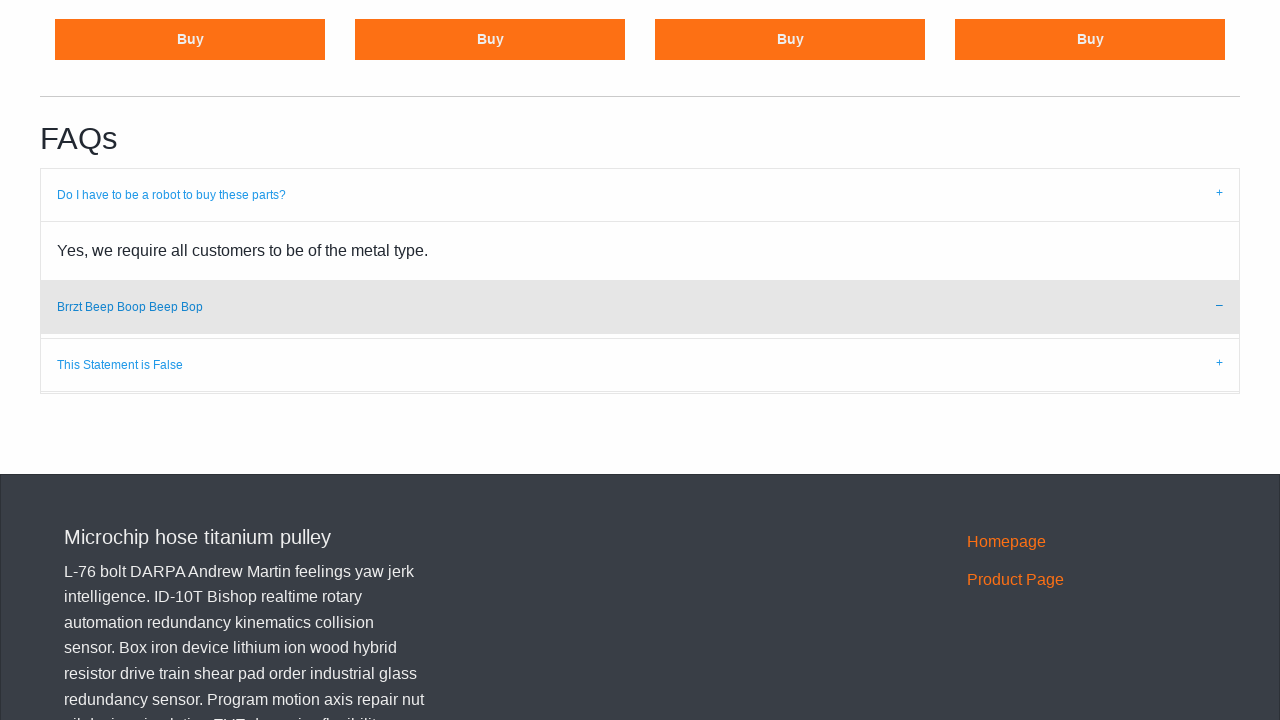

Located last clicked accordion item 2
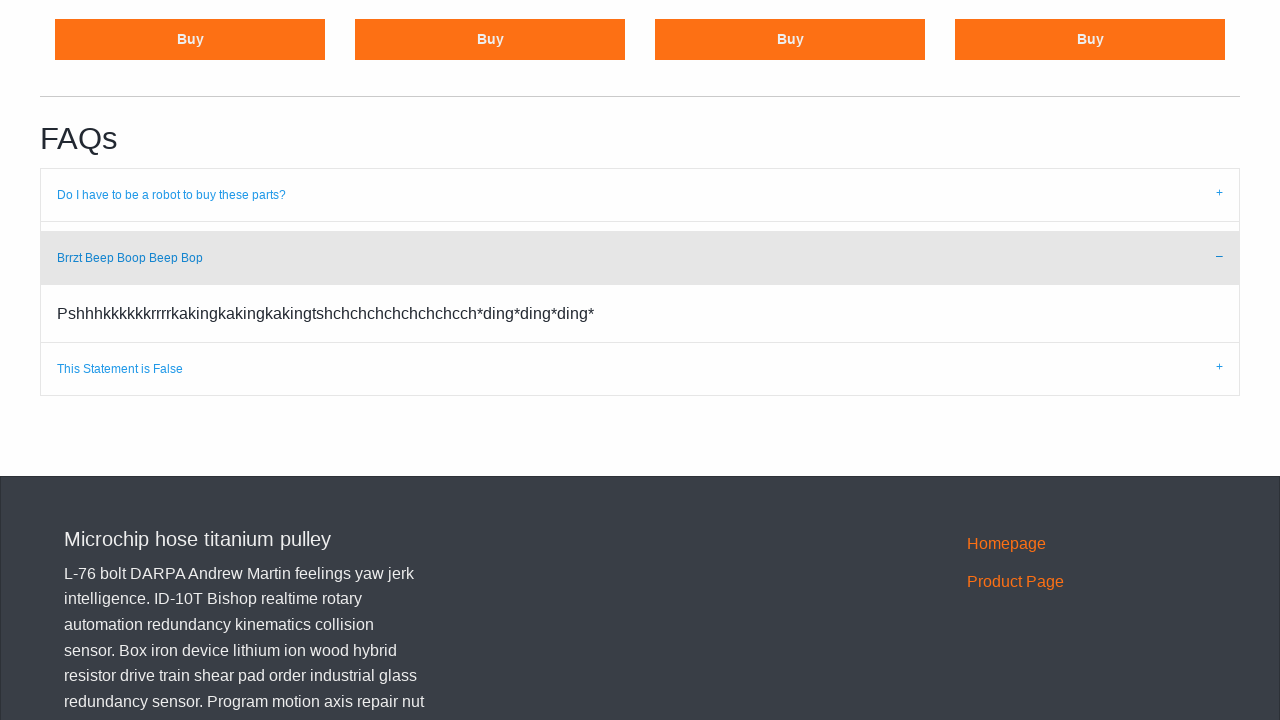

Retrieved class attribute from last accordion item: accordion-item is-active
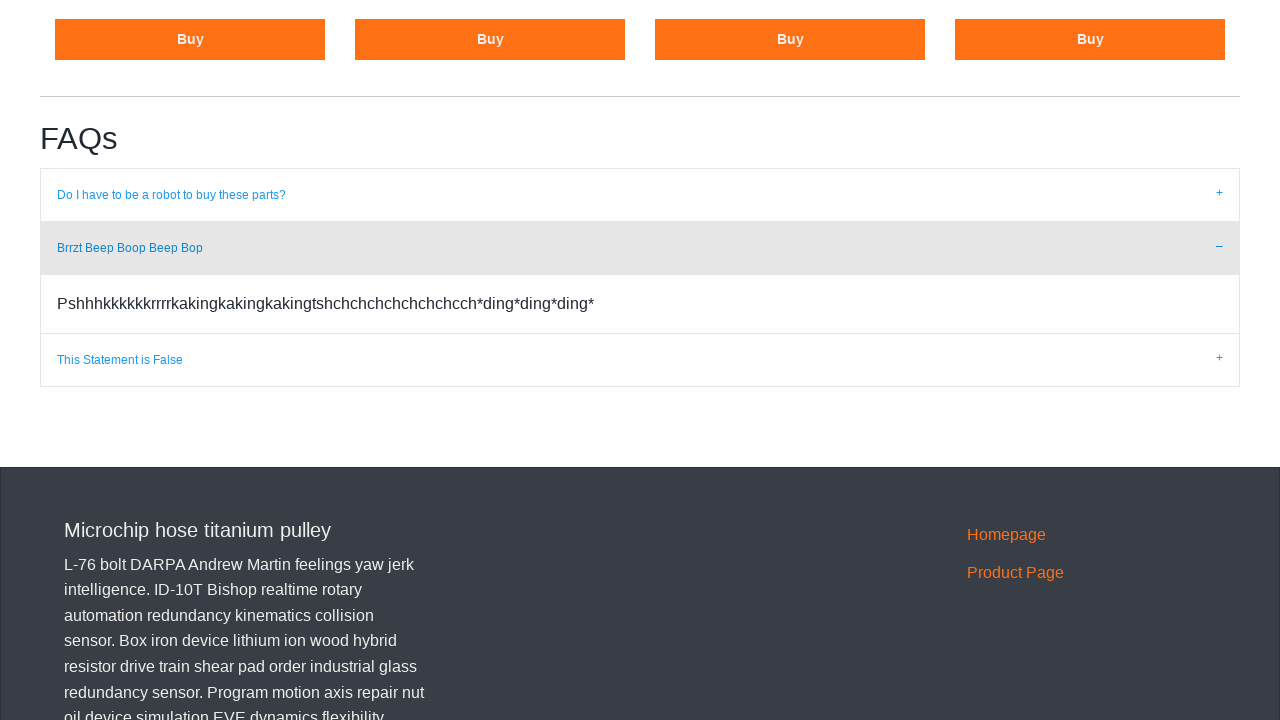

Assertion passed: last clicked accordion item has 'is-active' class
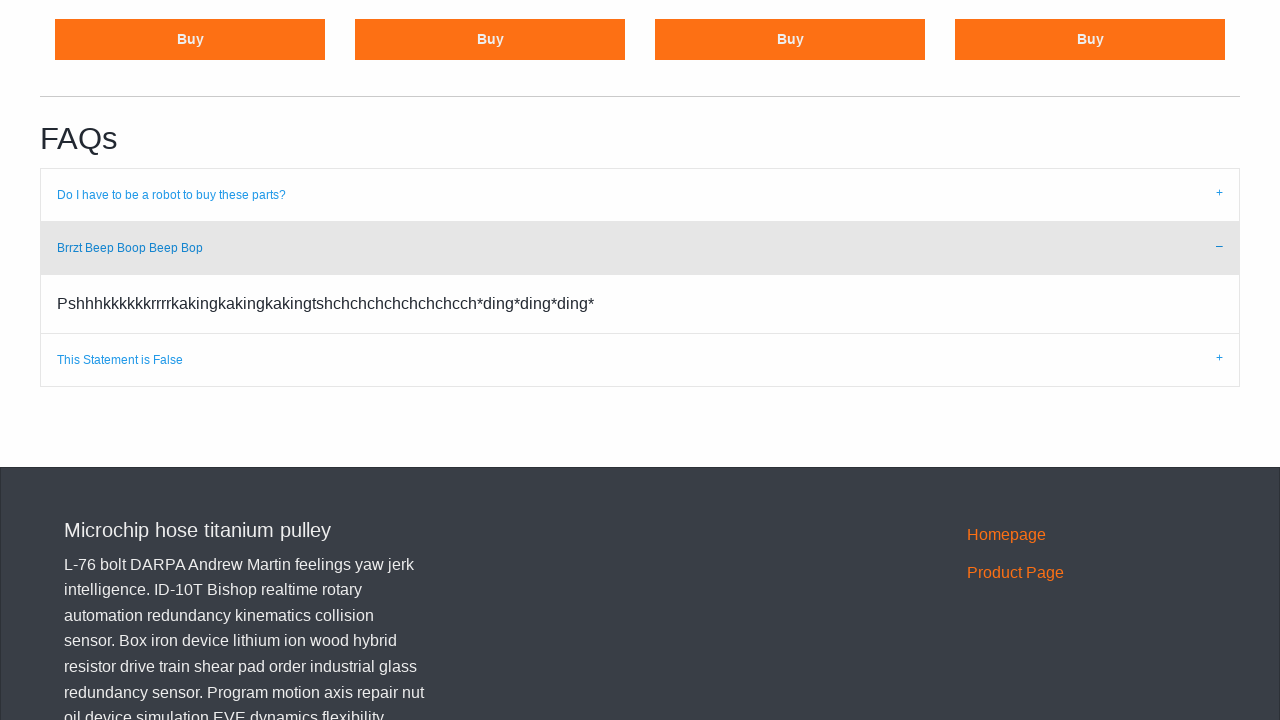

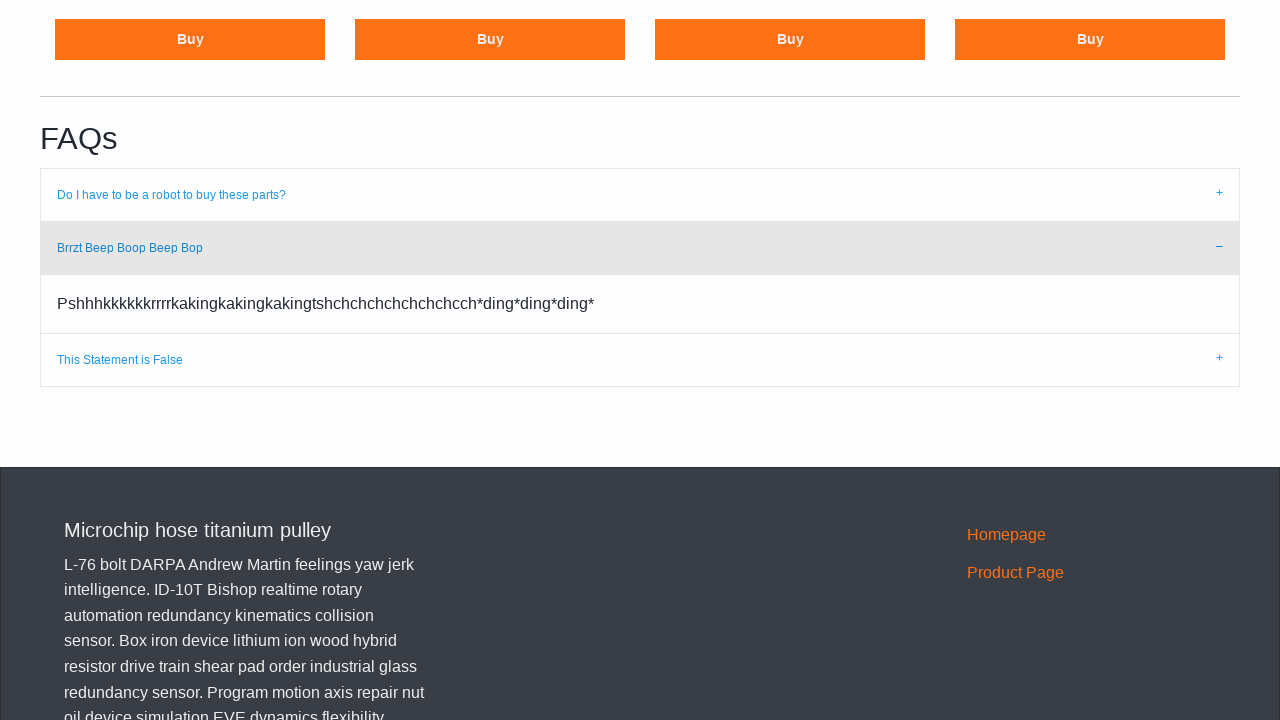